Tests a sample automation form by filling in first name, last name, and address fields, then submitting the form

Starting URL: https://seleniumautomationpractice.blogspot.com/2017/10/automation-testing-sample_28.html

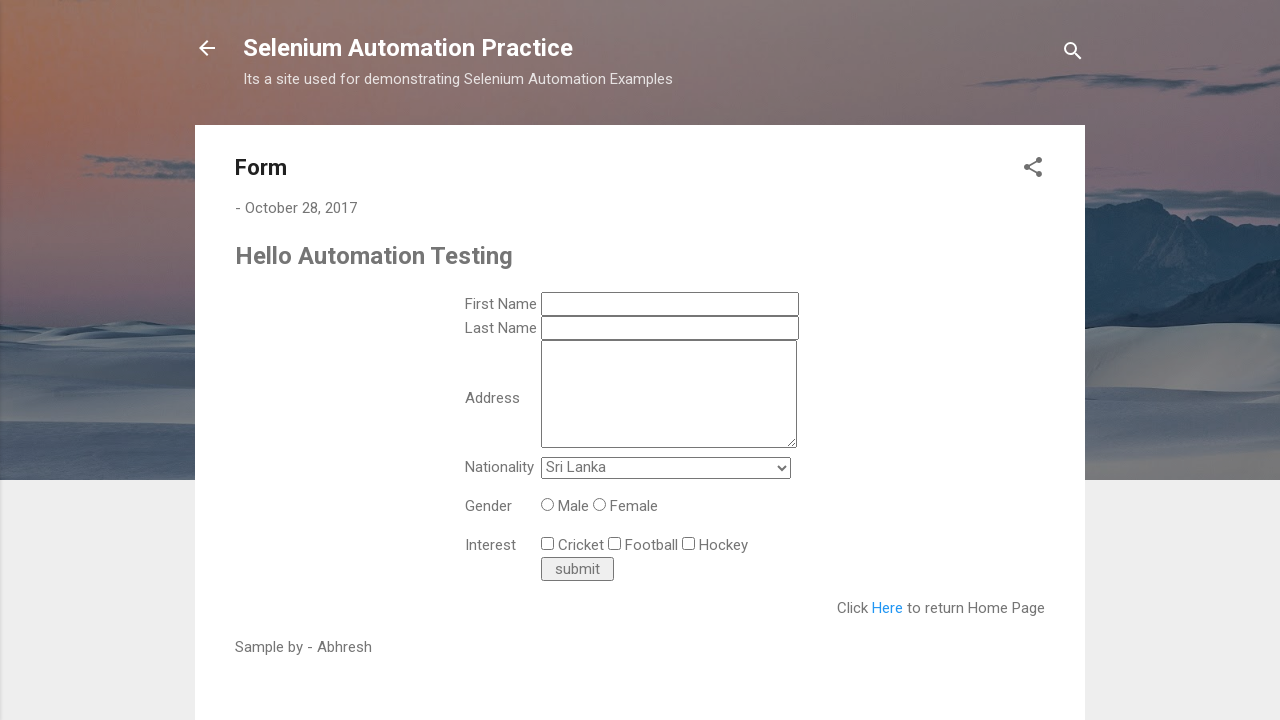

Cleared first name field on #ts_first_name
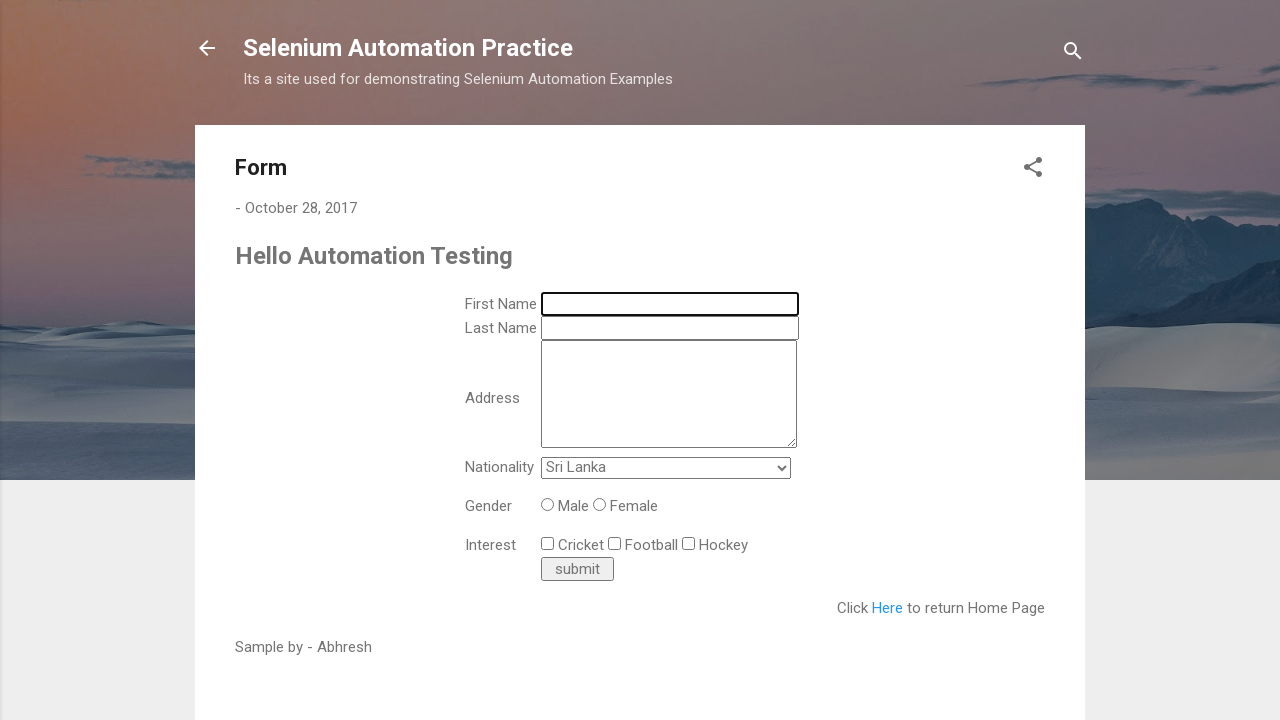

Filled first name field with 'Sohail' on #ts_first_name
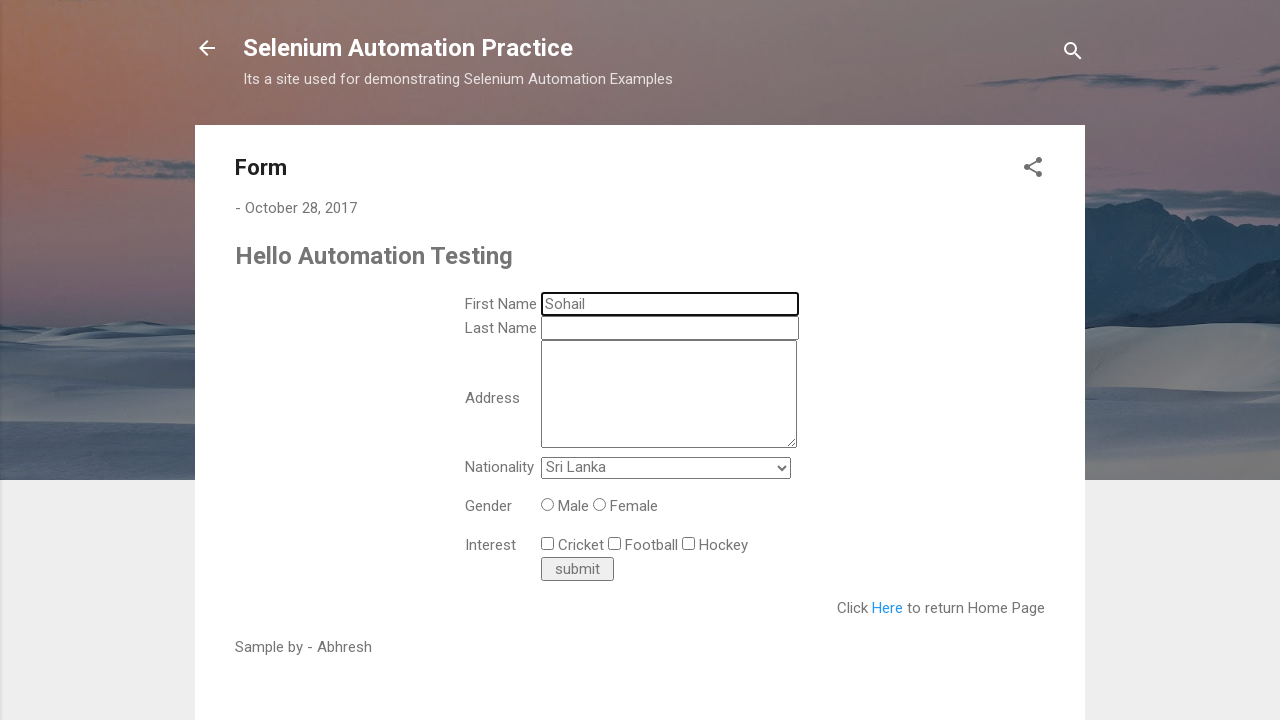

Cleared last name field on #ts_last_name
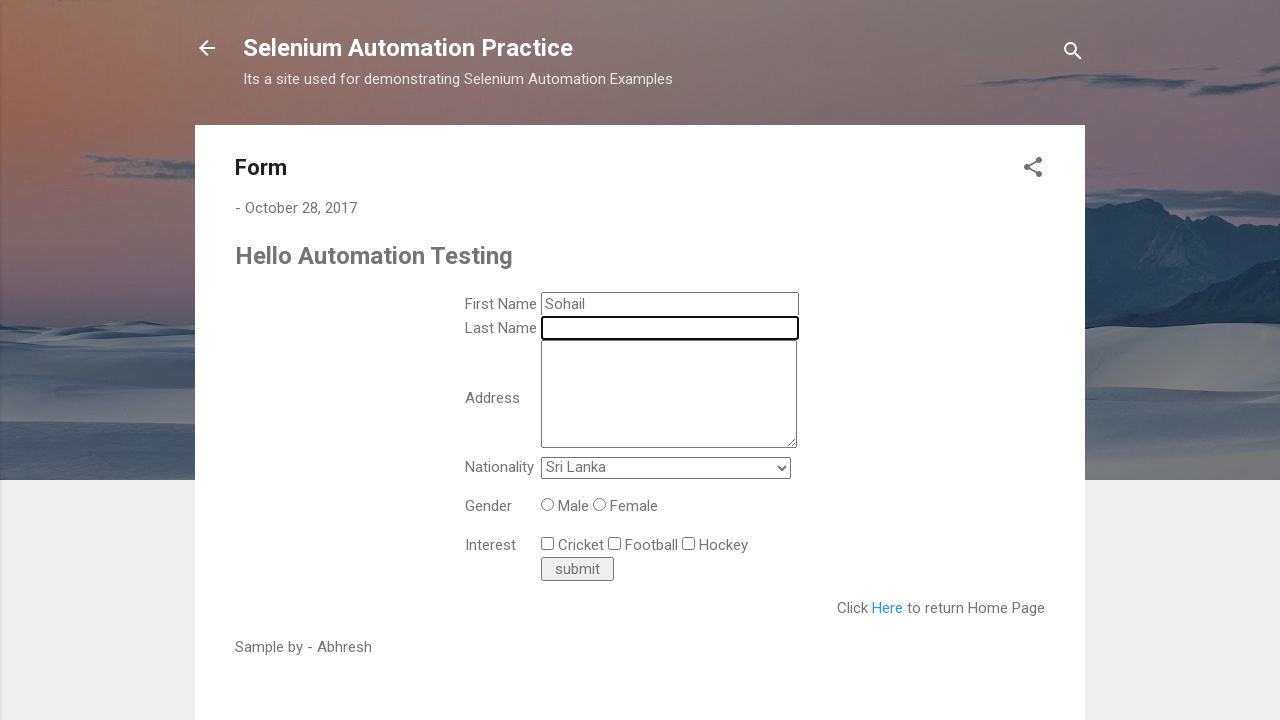

Filled last name field with 'Feroze' on #ts_last_name
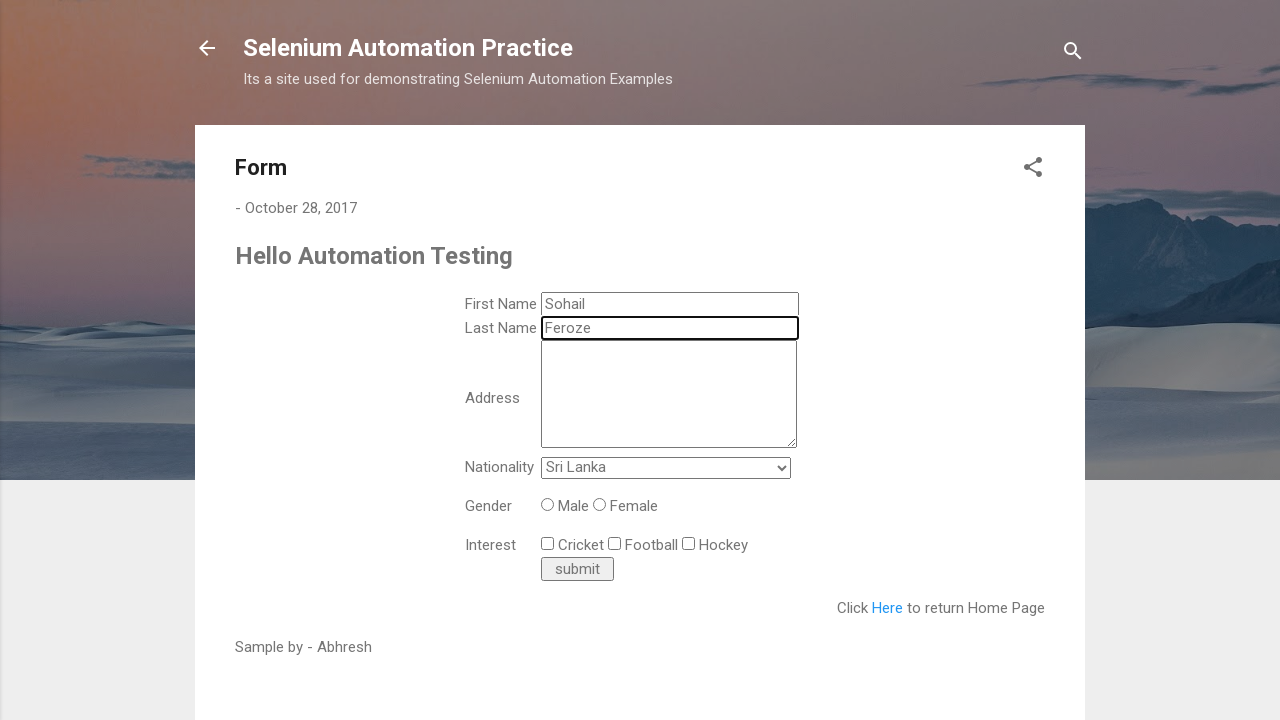

Cleared address field on #ts_address
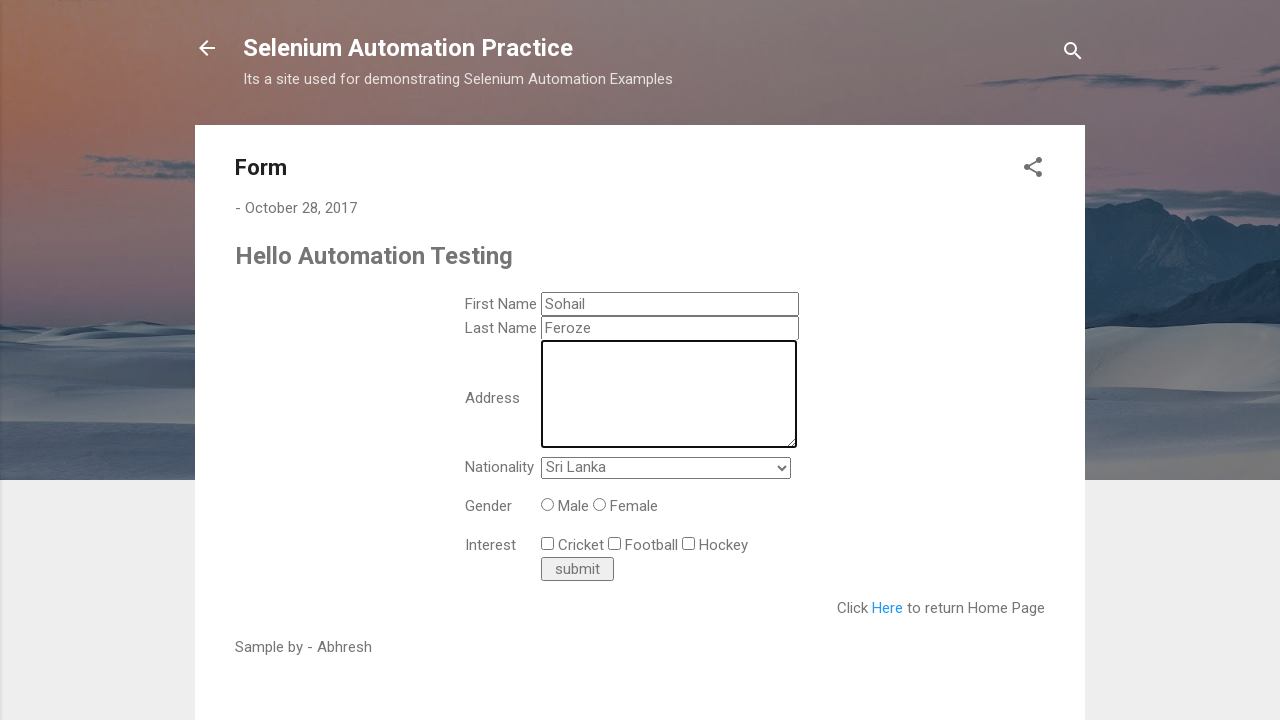

Filled address field with 'VA' on #ts_address
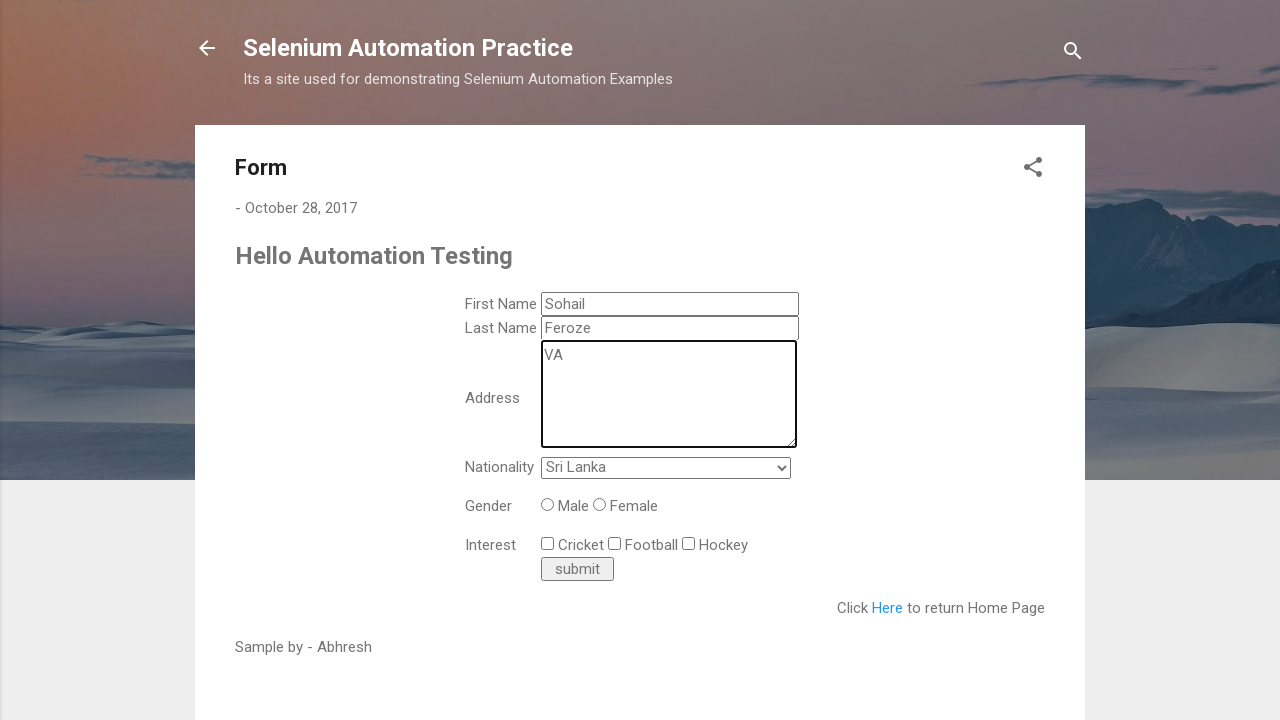

Clicked submit button to submit the form at (578, 569) on input[name='Submit1']
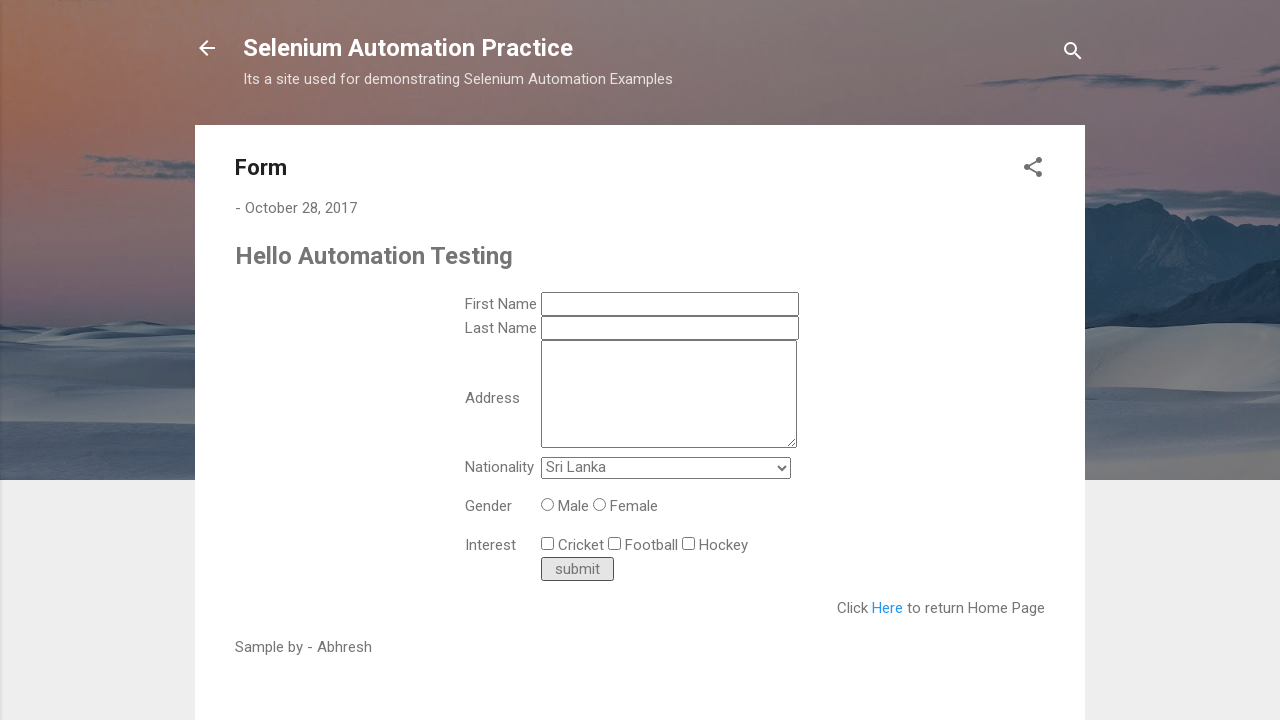

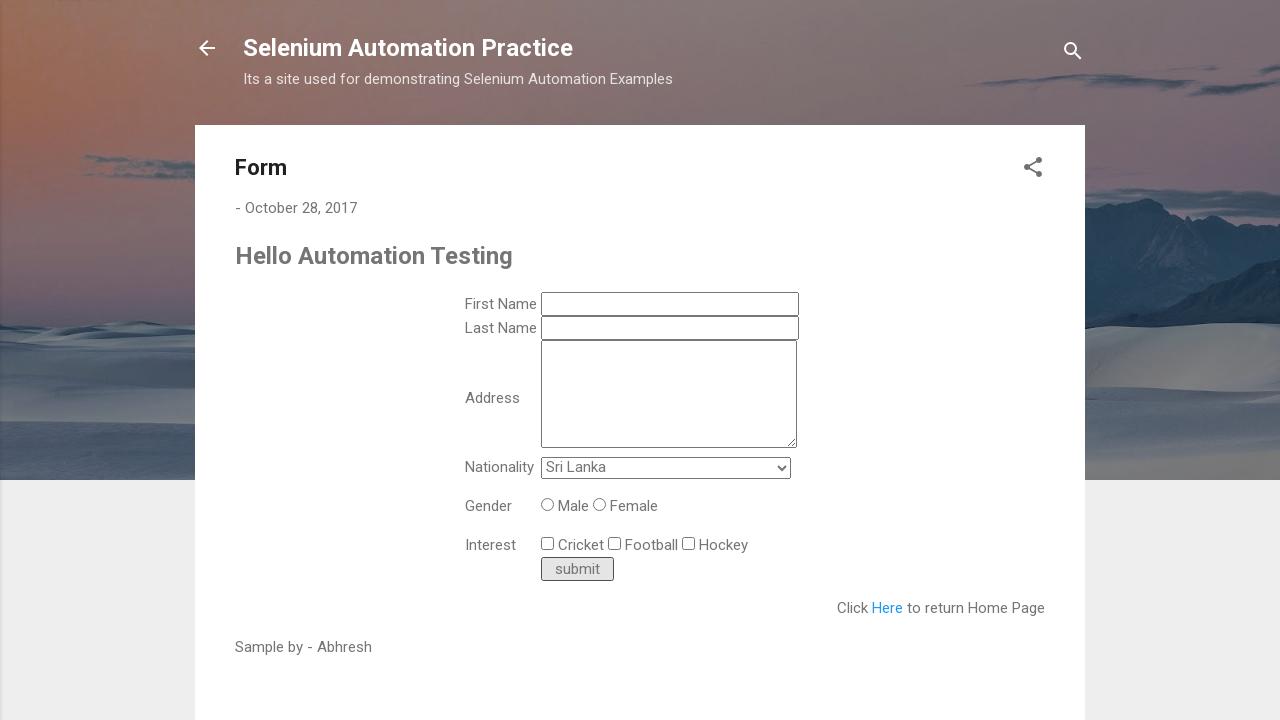